Tests user registration form by filling in personal details including name, address, email, phone, selecting gender, hobbies, language, skills, and attempting to upload a profile image.

Starting URL: https://demo.automationtesting.in/Register.html

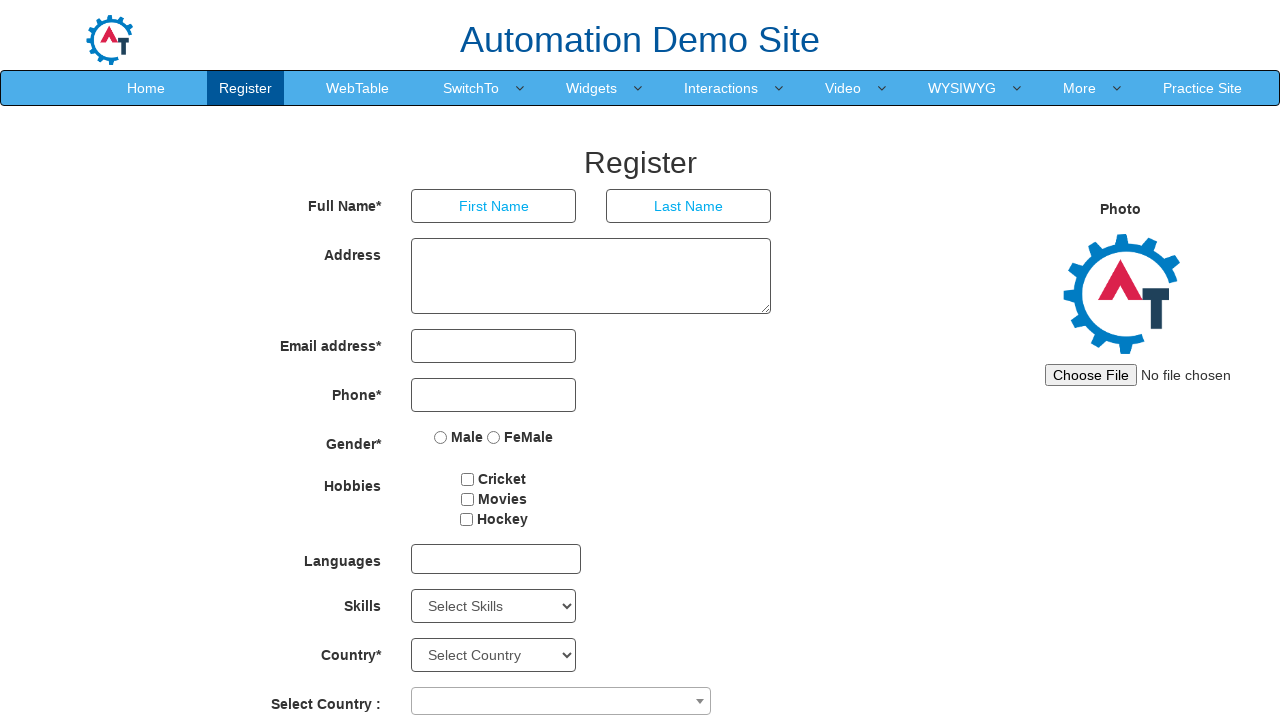

Navigated to registration form page
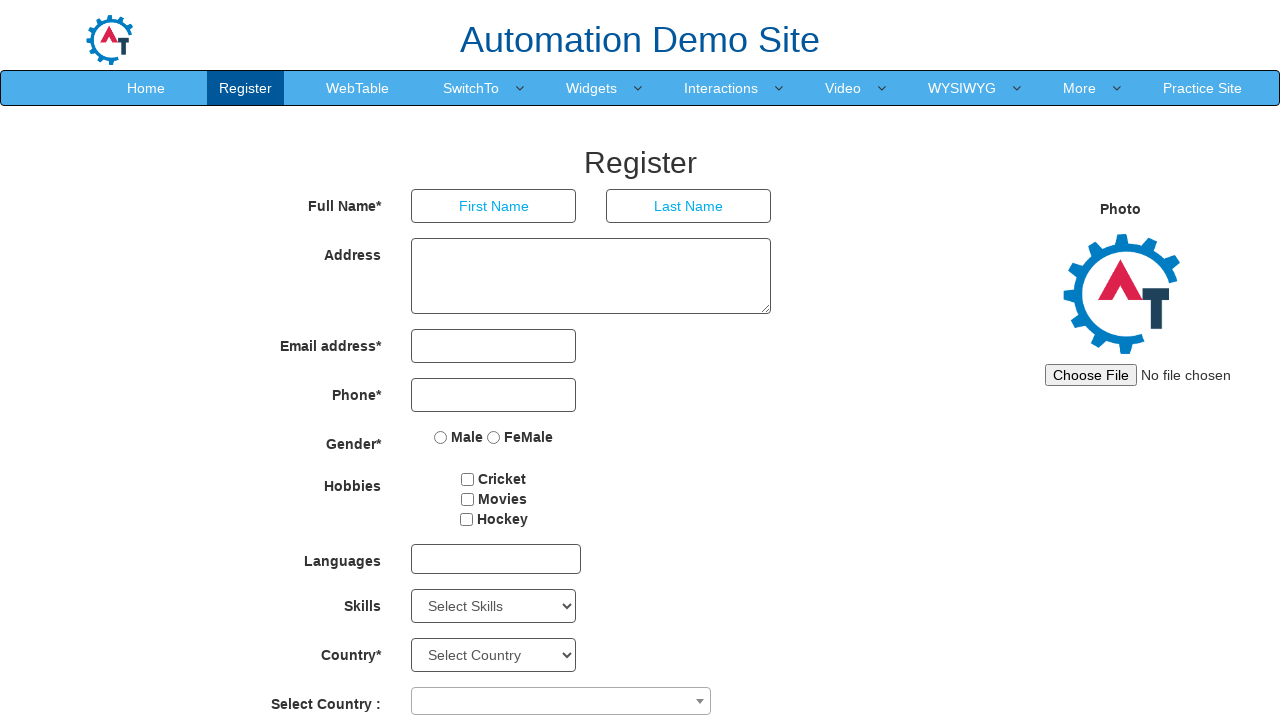

Filled first name field with 'Carlos' on //input[@placeholder='First Name']
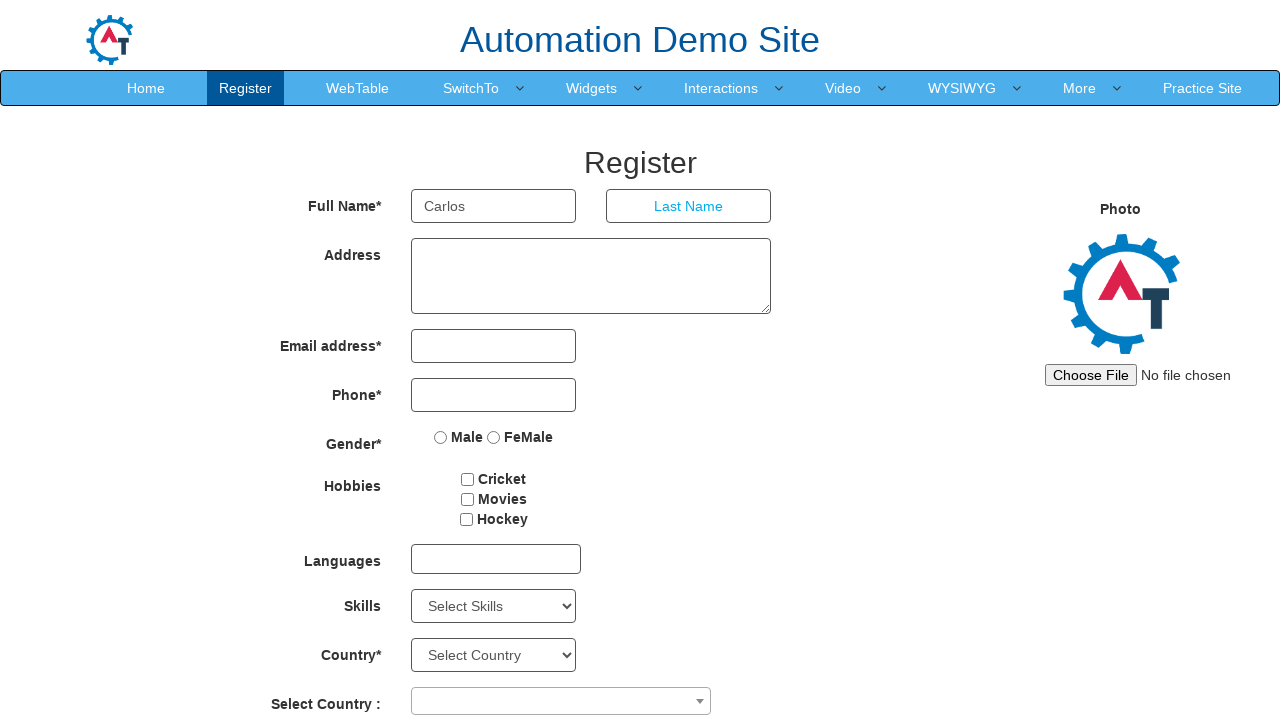

Filled last name field with 'Santos' on //input[@placeholder='Last Name']
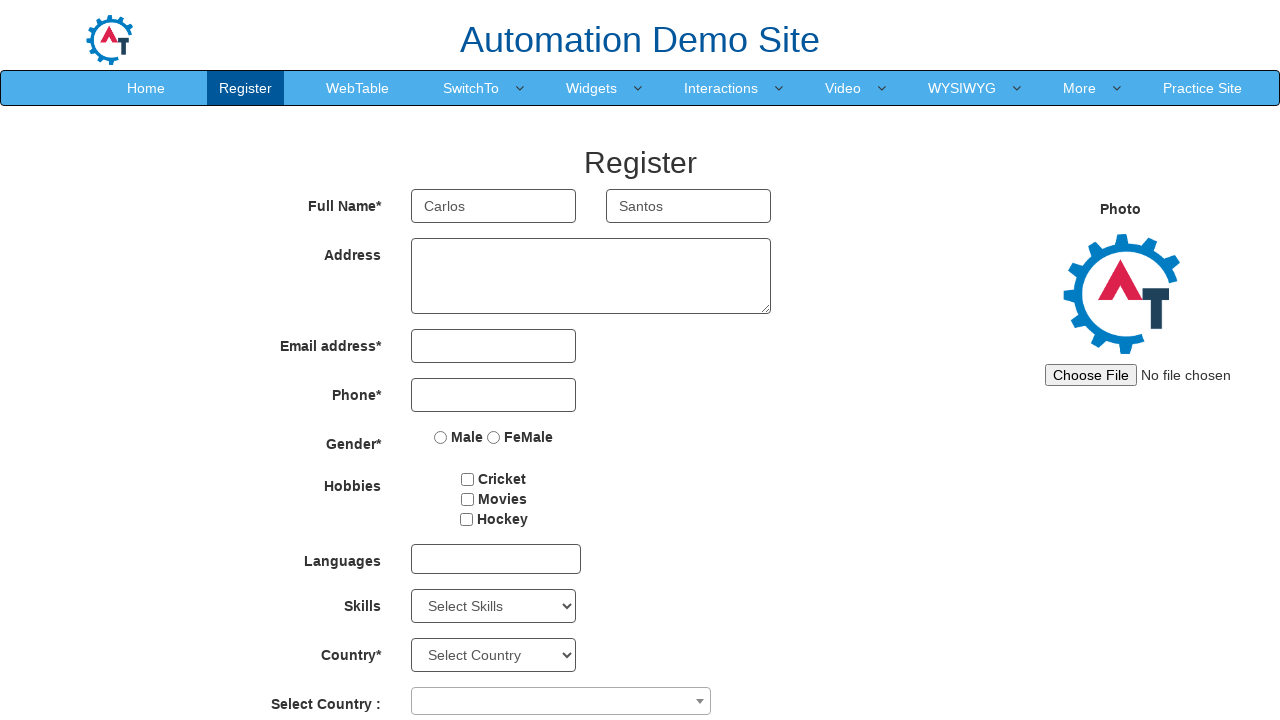

Filled address field with complete address on //textarea[@ng-model='Adress']
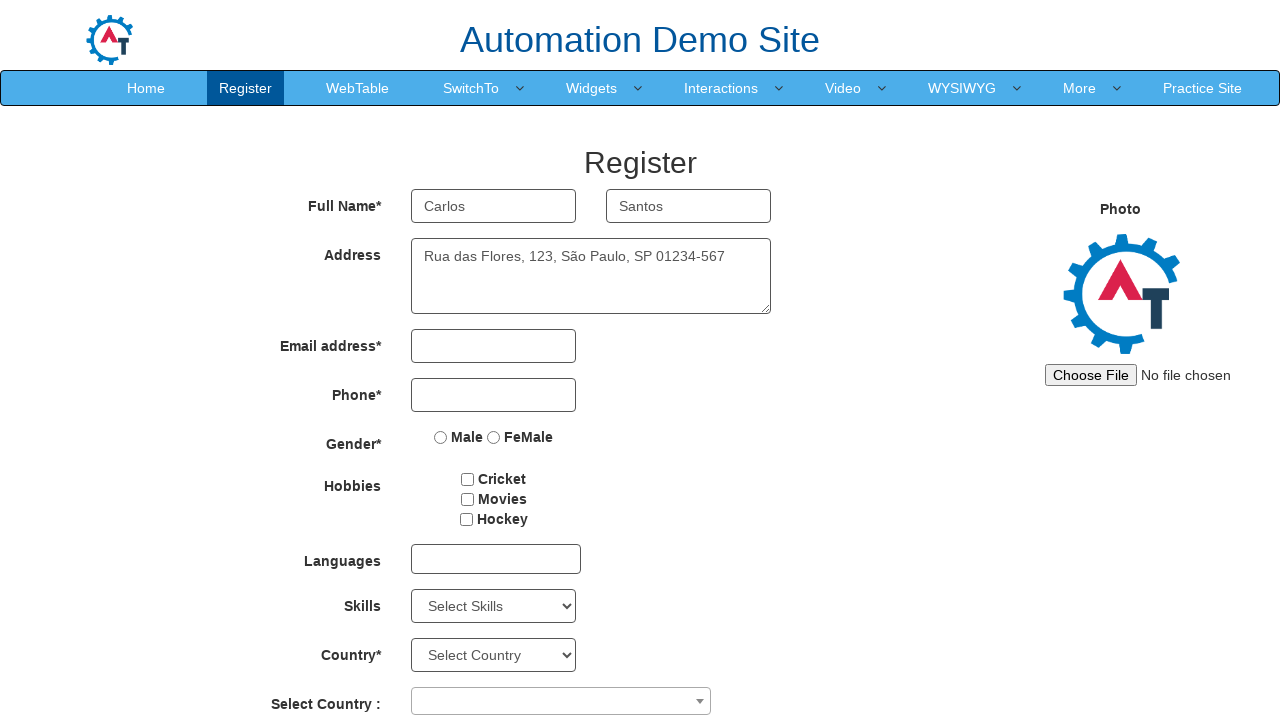

Filled email field with 'carlos.santos@example.com' on //input[@type='email']
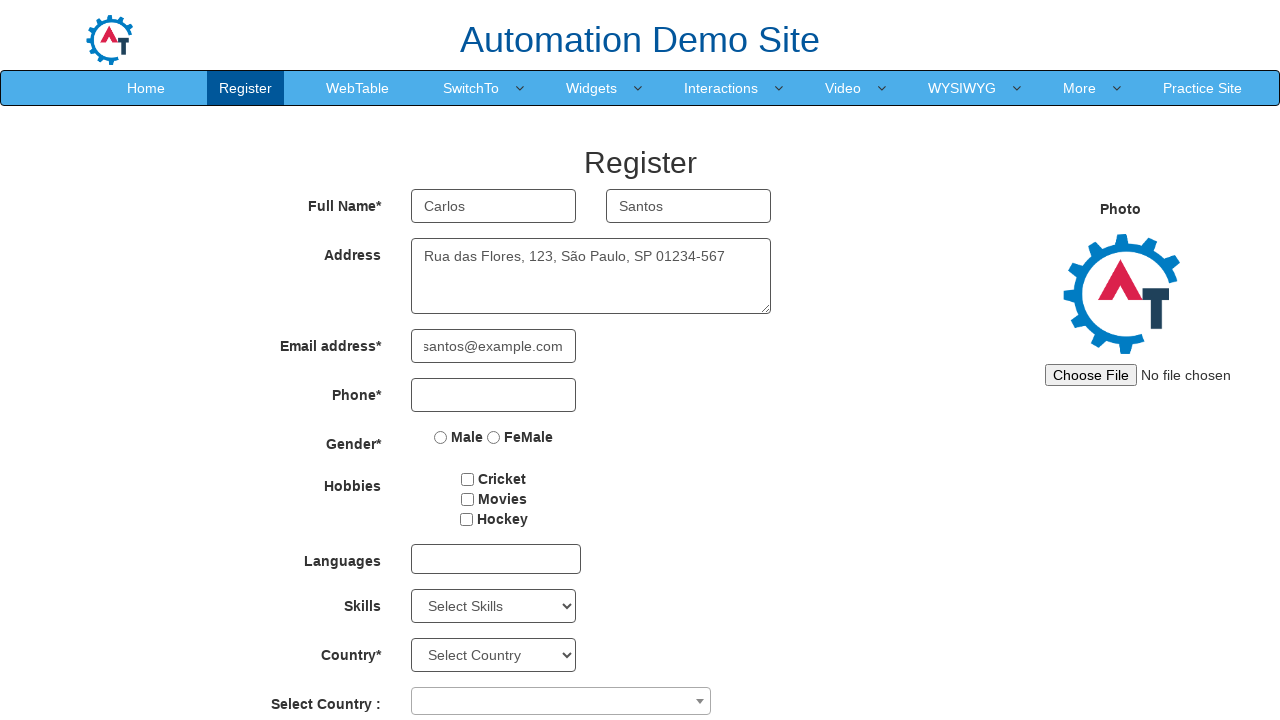

Filled phone number field with '11987654321' on //input[@type='tel']
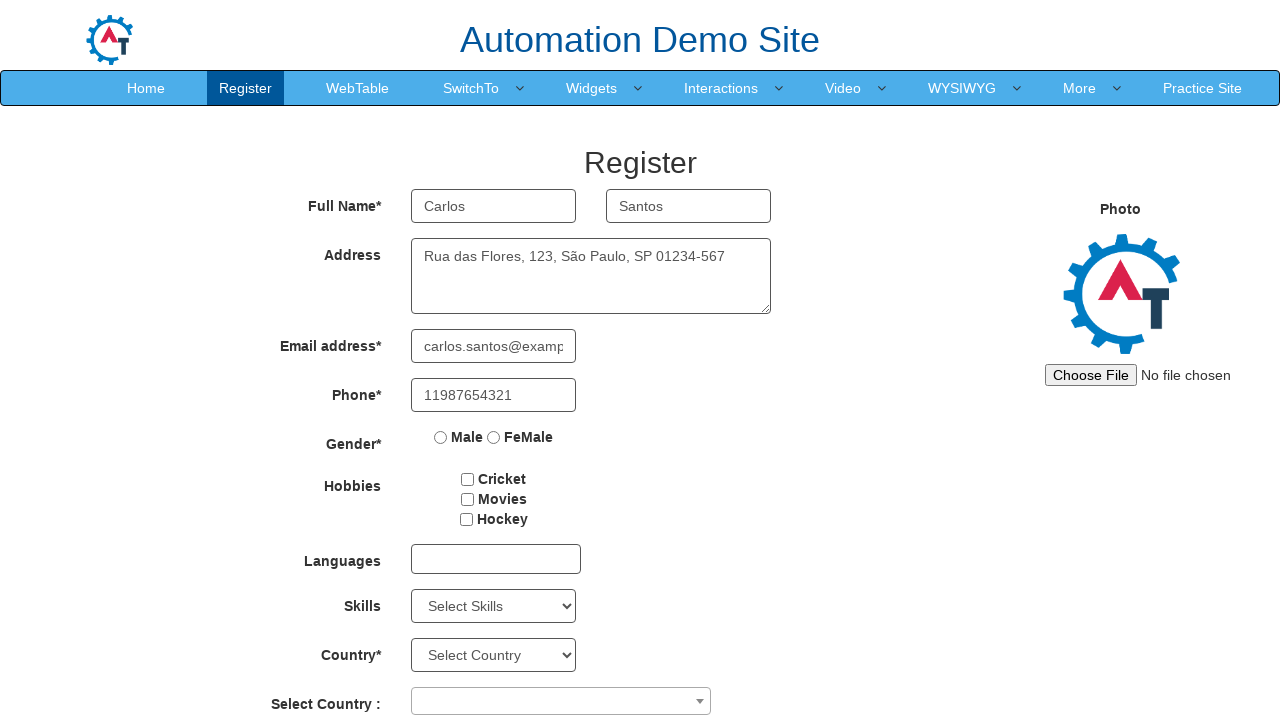

Selected 'Male' gender option at (441, 437) on xpath=//input[@value='Male']
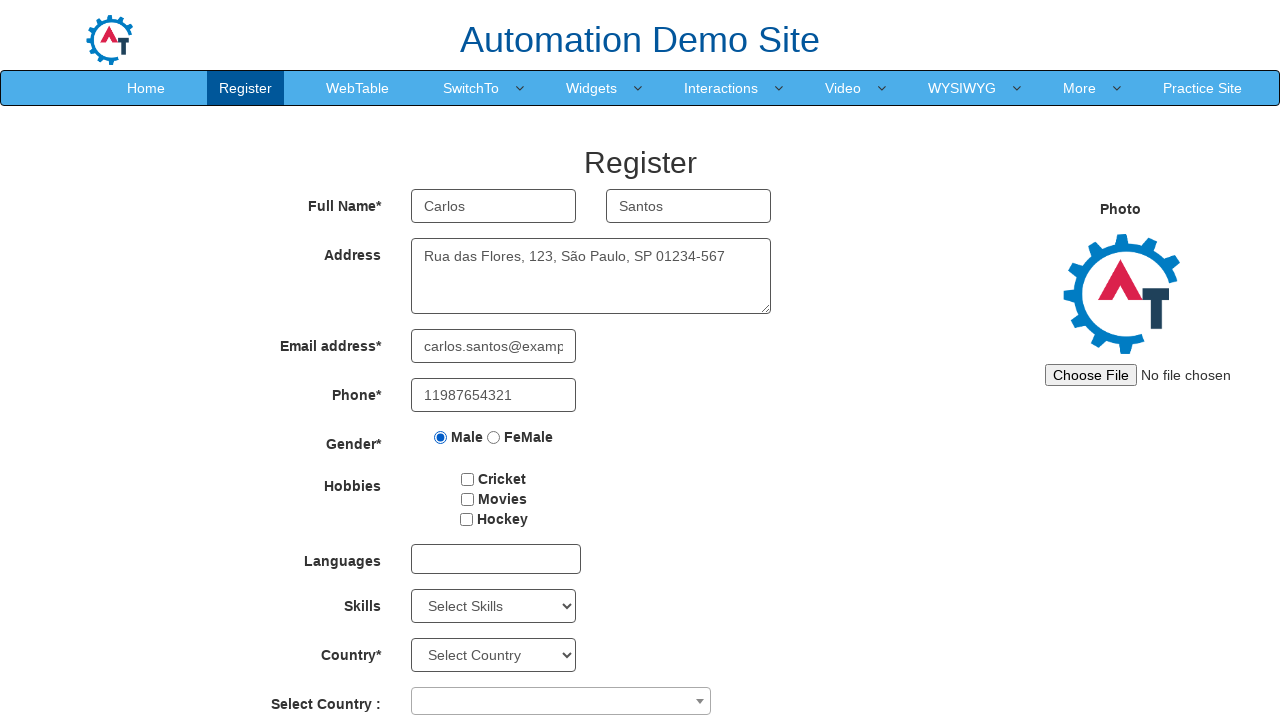

Selected 'Cricket' hobby checkbox at (467, 499) on #checkbox2
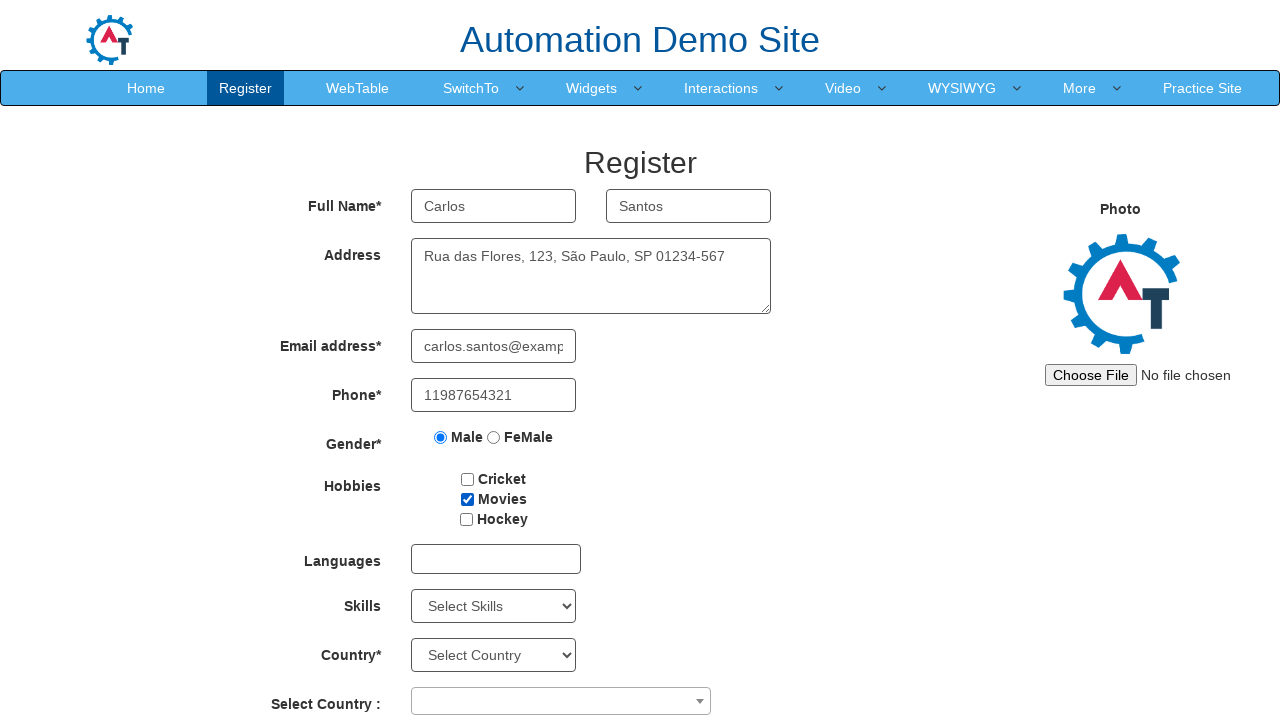

Opened language multi-select dropdown at (496, 559) on #msdd
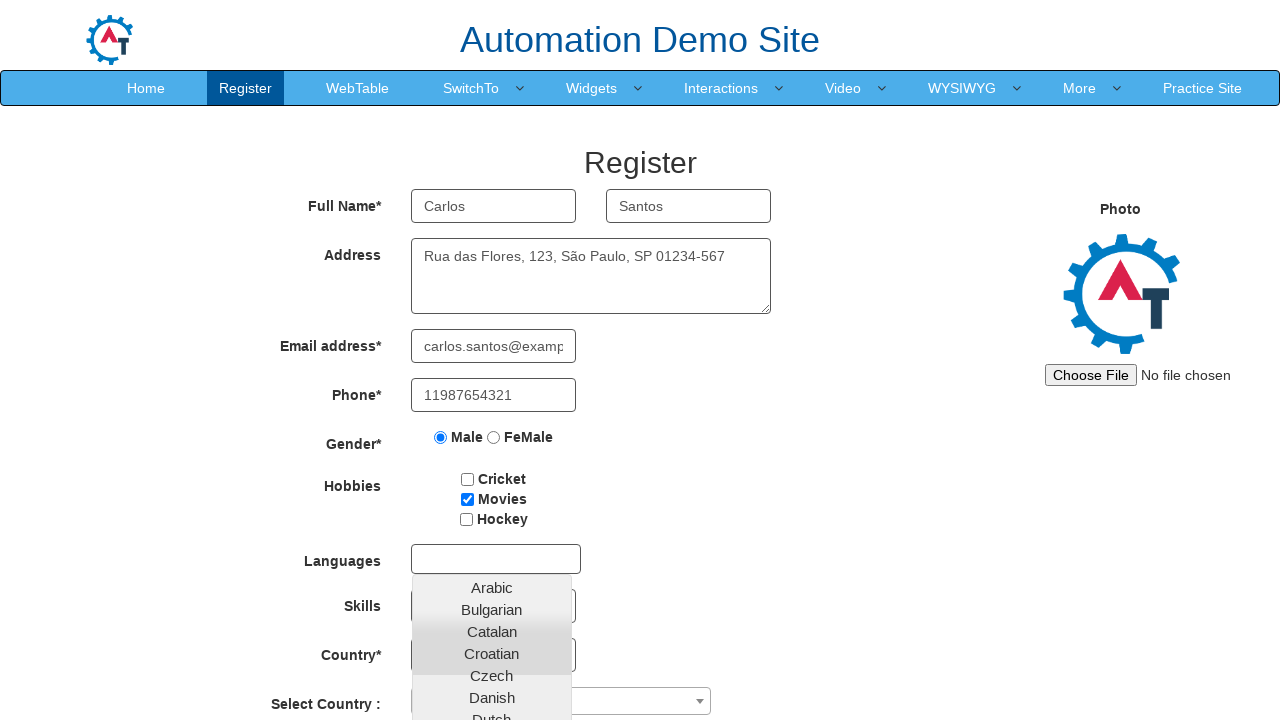

Waited for 'Portuguese' language option to appear in dropdown
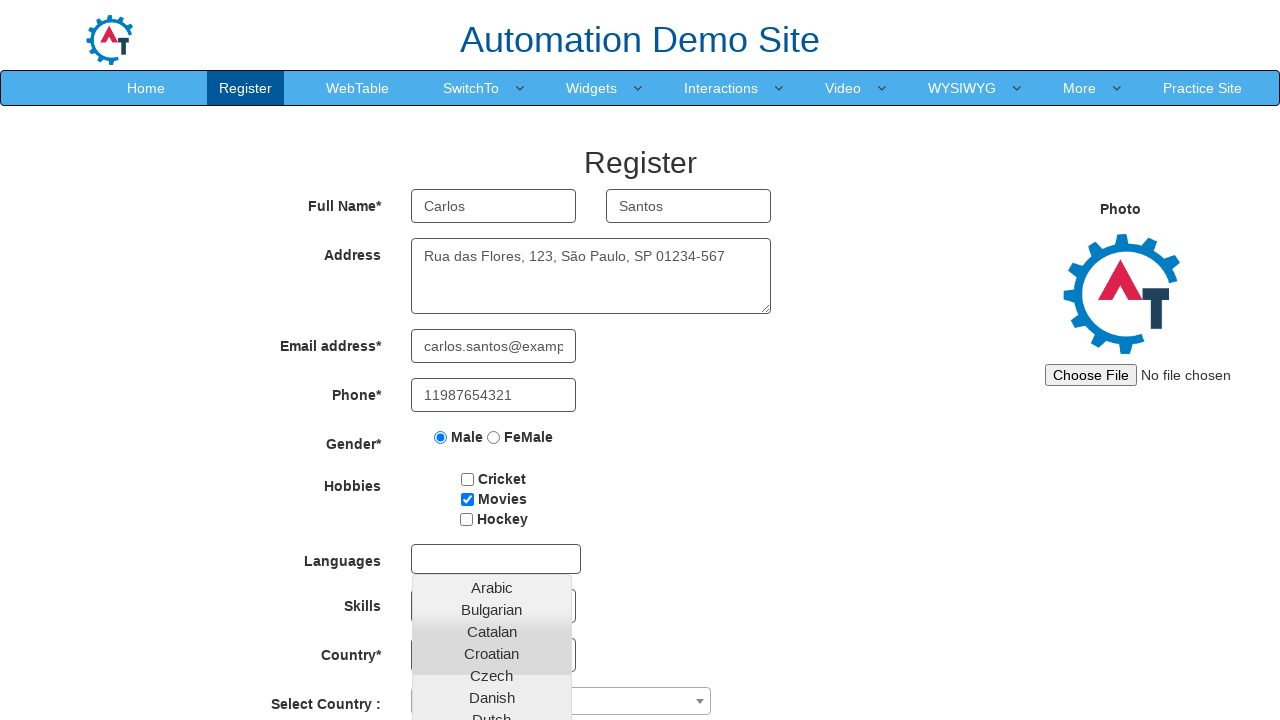

Selected 'Portuguese' from language dropdown at (492, 688) on xpath=//a[@class='ui-corner-all' and text()='Portuguese']
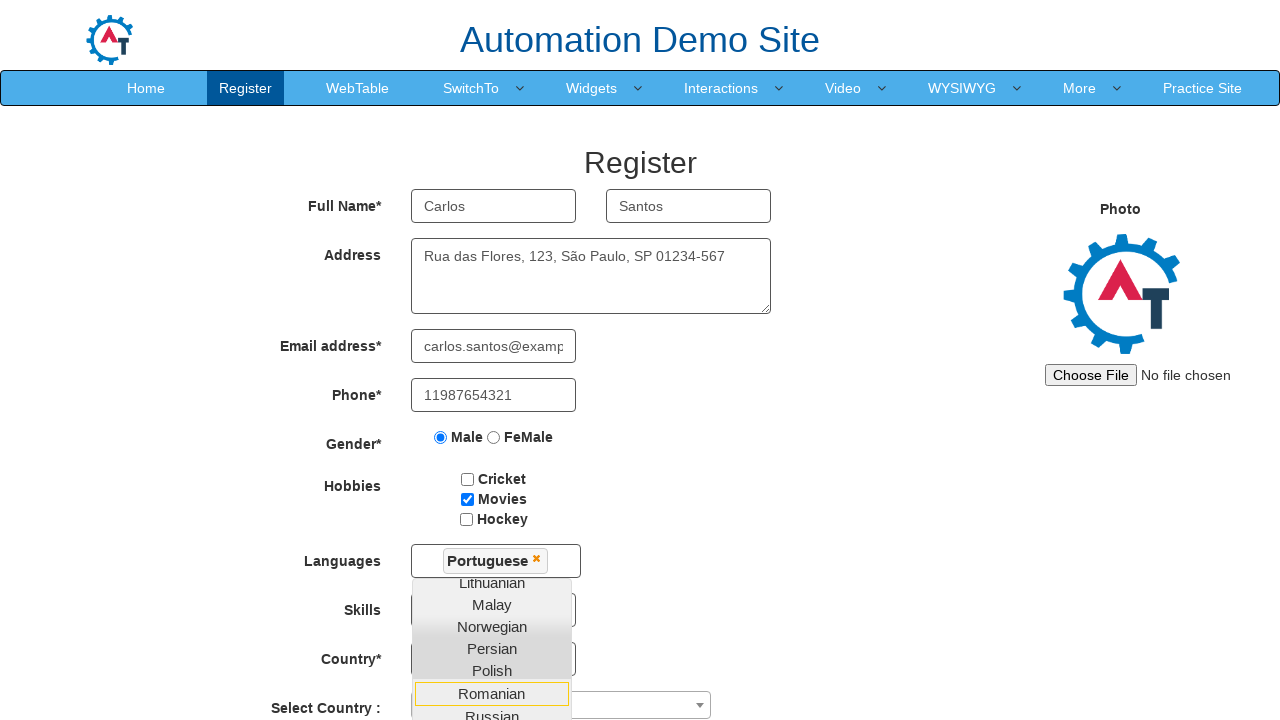

Selected 'SQL' from skills dropdown on #Skills
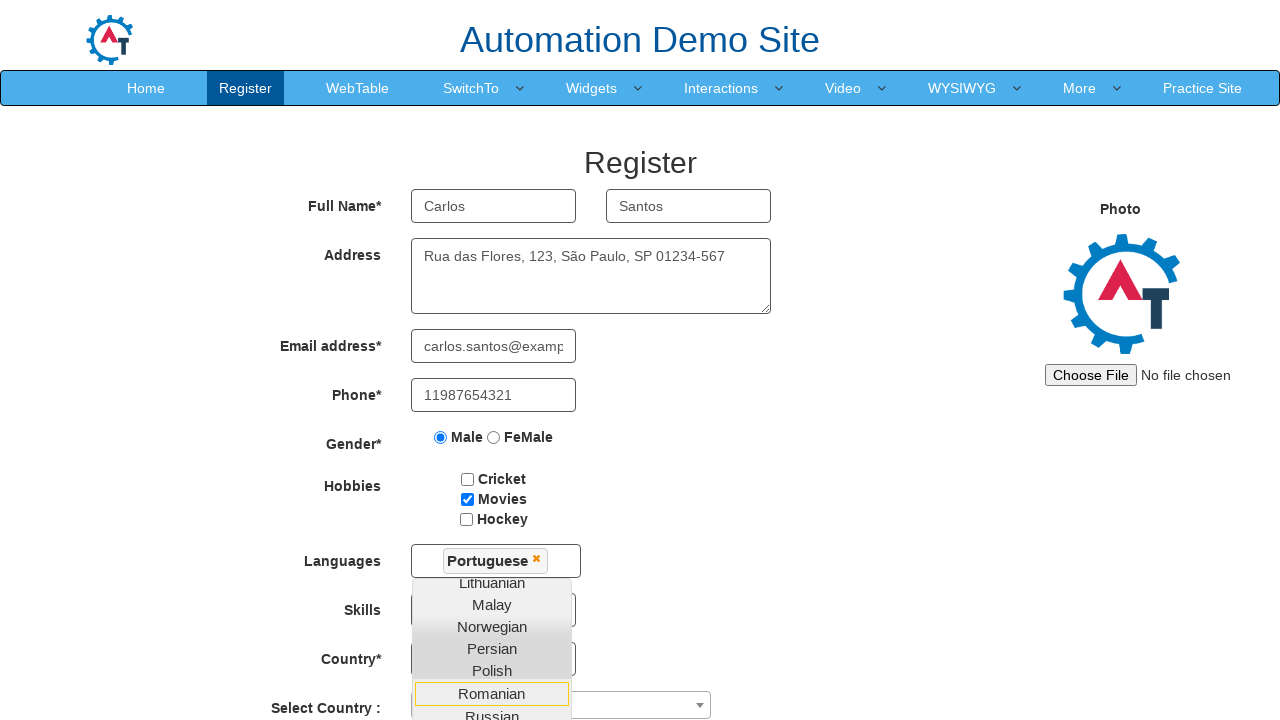

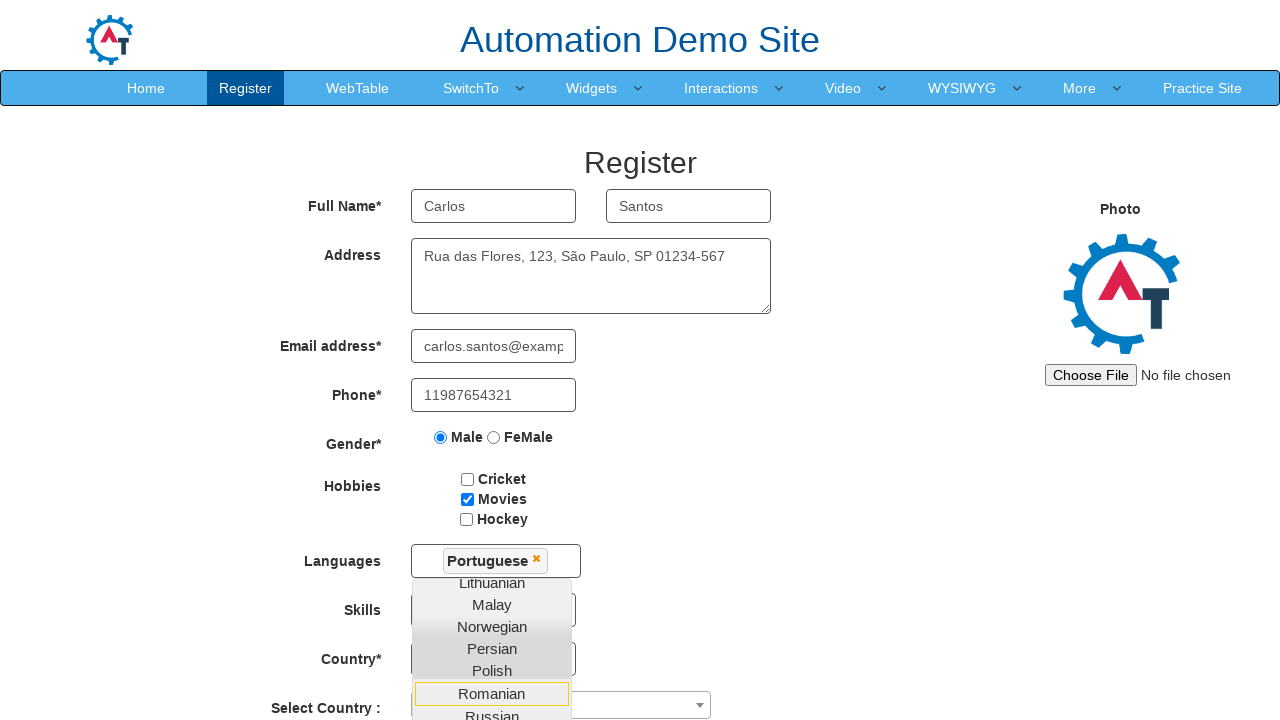